Tests browser window handling by clicking a button that opens a new window/popup, switching between the original page and the new popup window, and verifying page titles.

Starting URL: https://practice.cydeo.com/windows

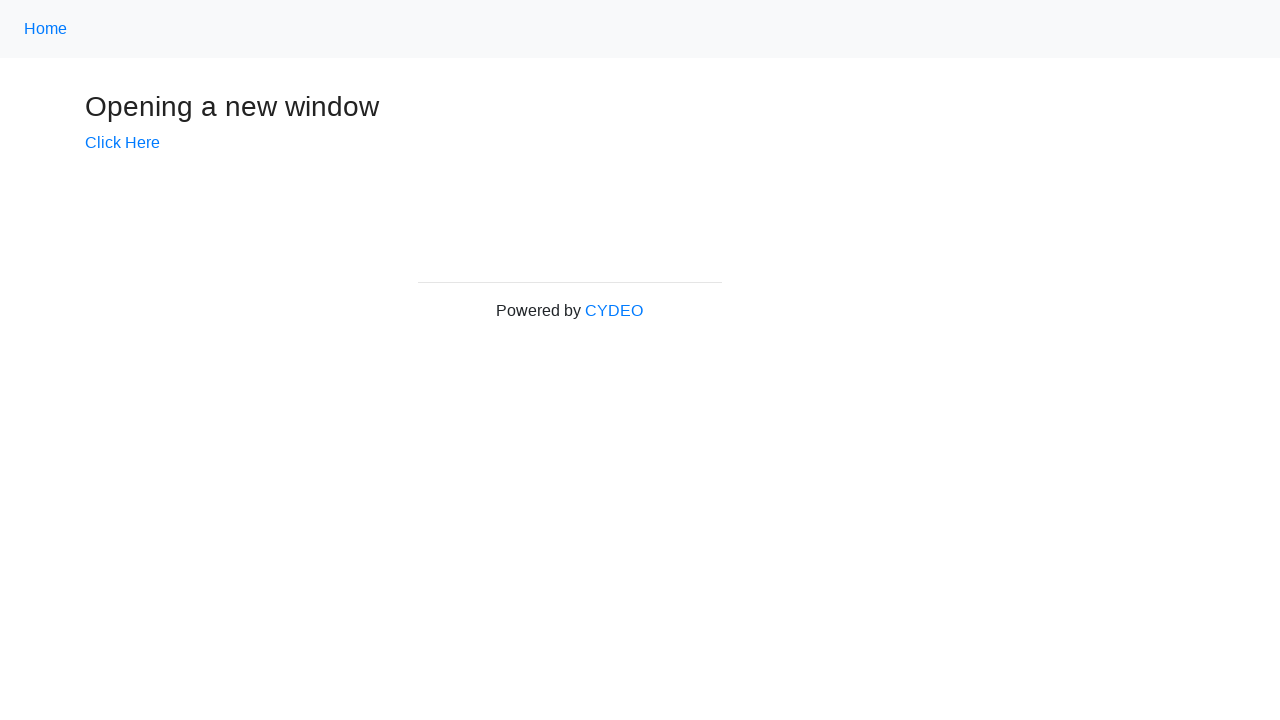

Retrieved initial page title
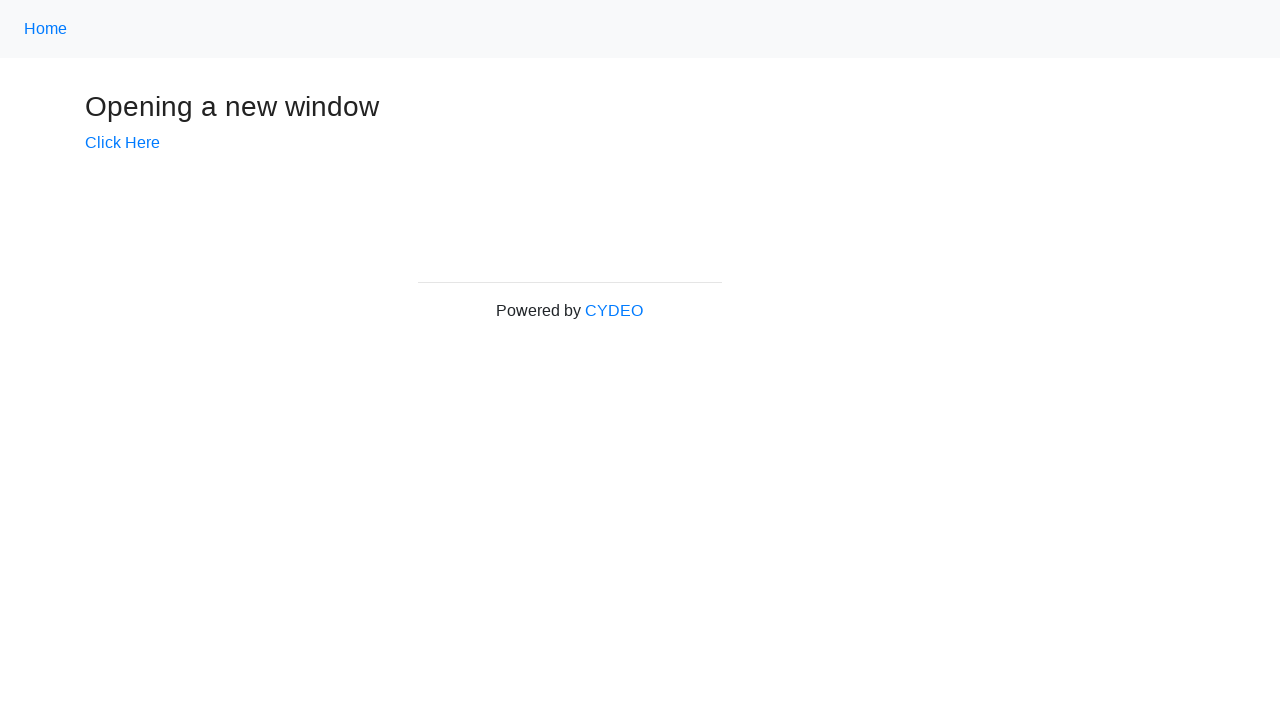

Clicked 'Click Here' button to open new popup window at (122, 143) on internal:text="Click Here"i
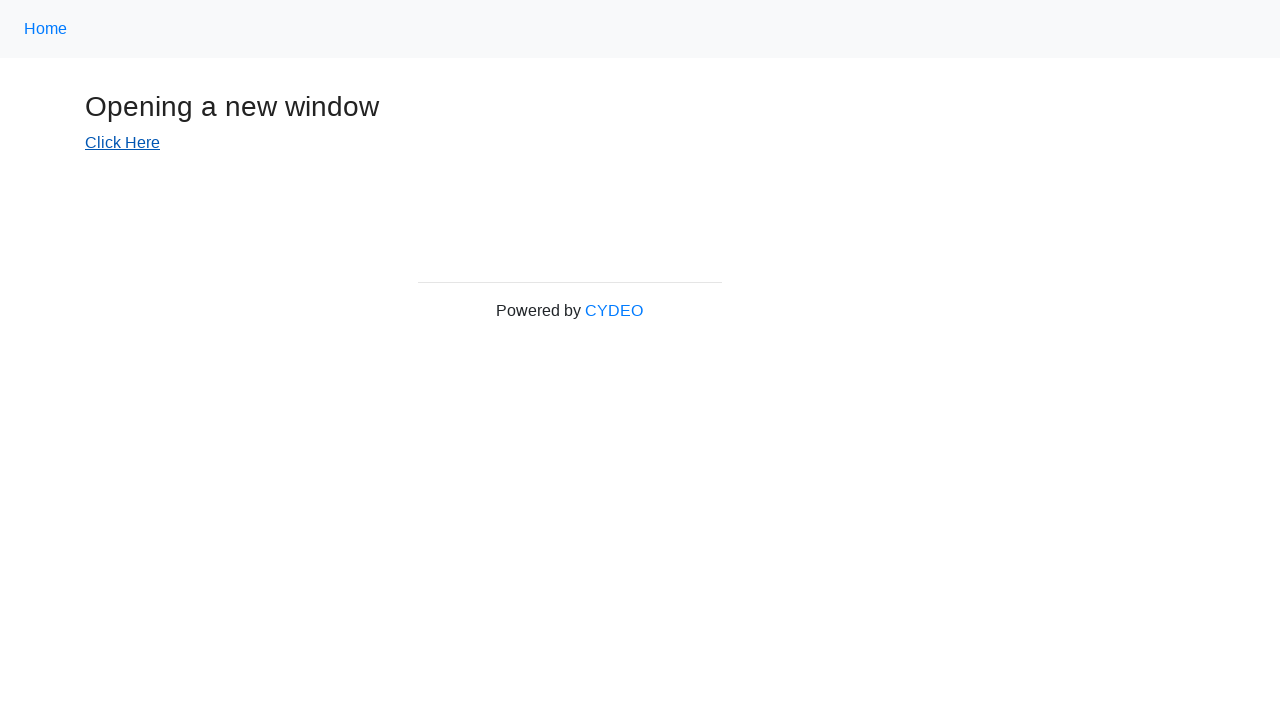

Captured new popup window reference
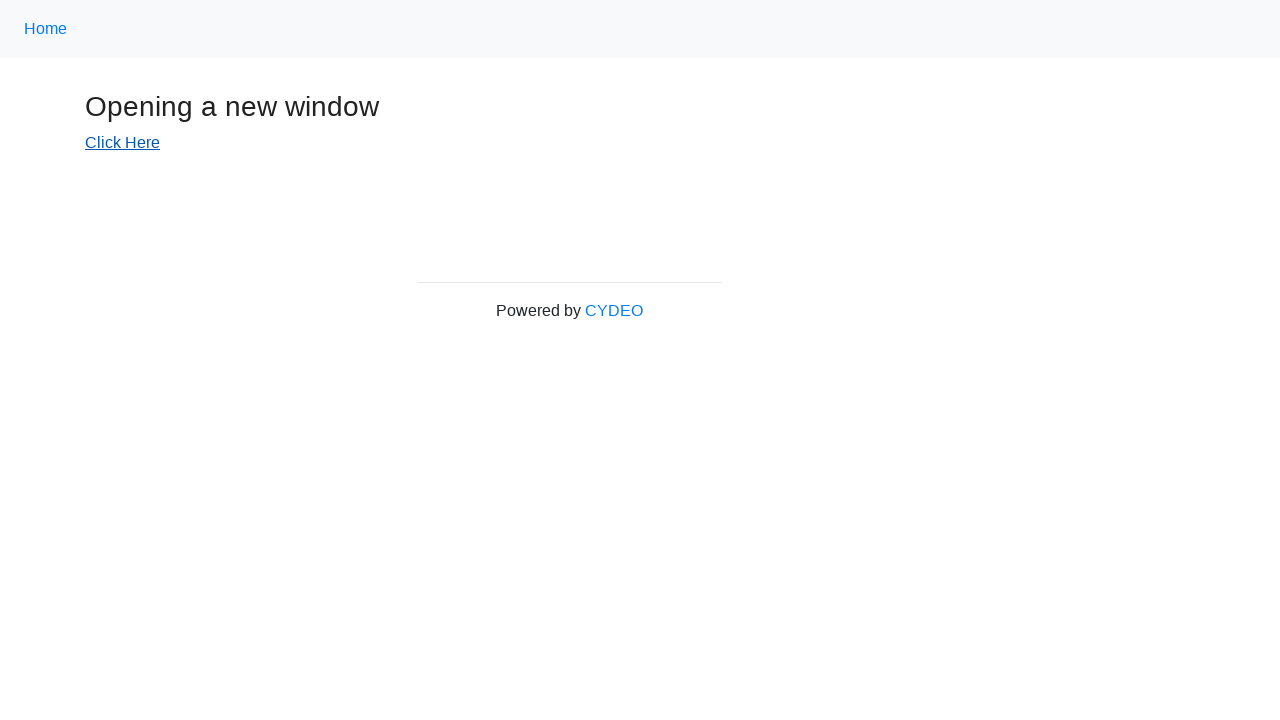

Waited for popup window to fully load
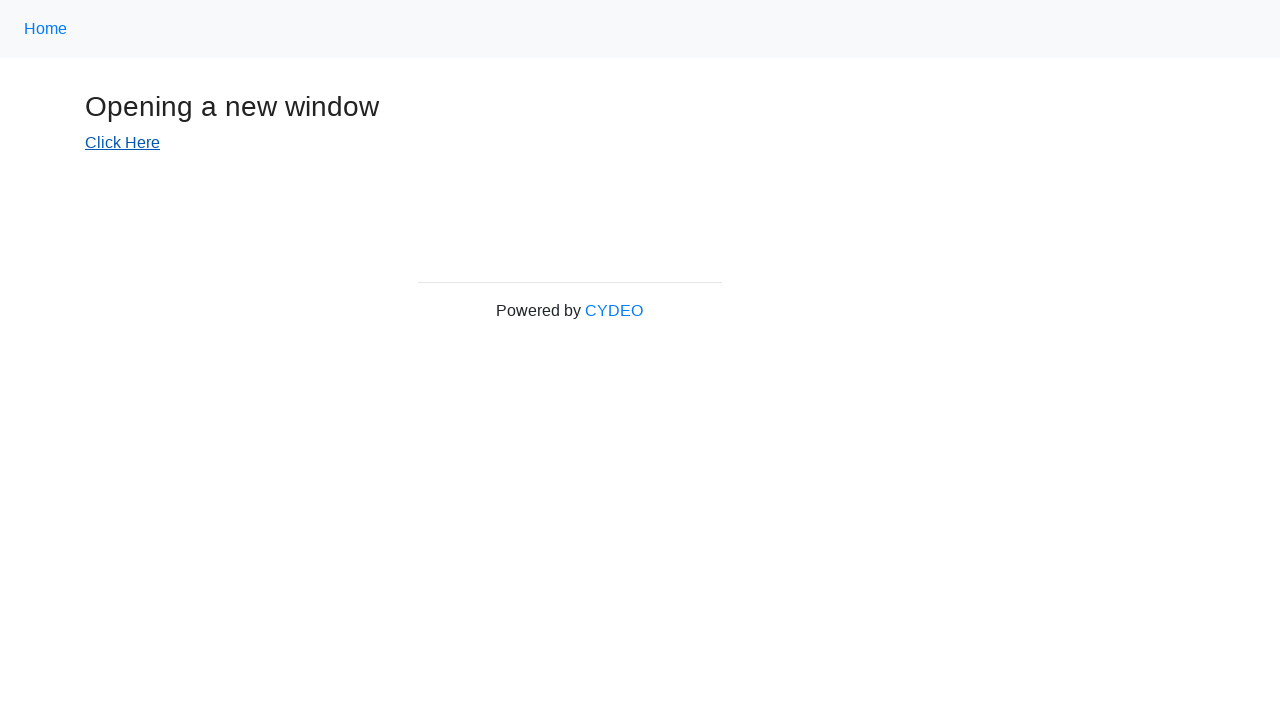

Retrieved popup window title
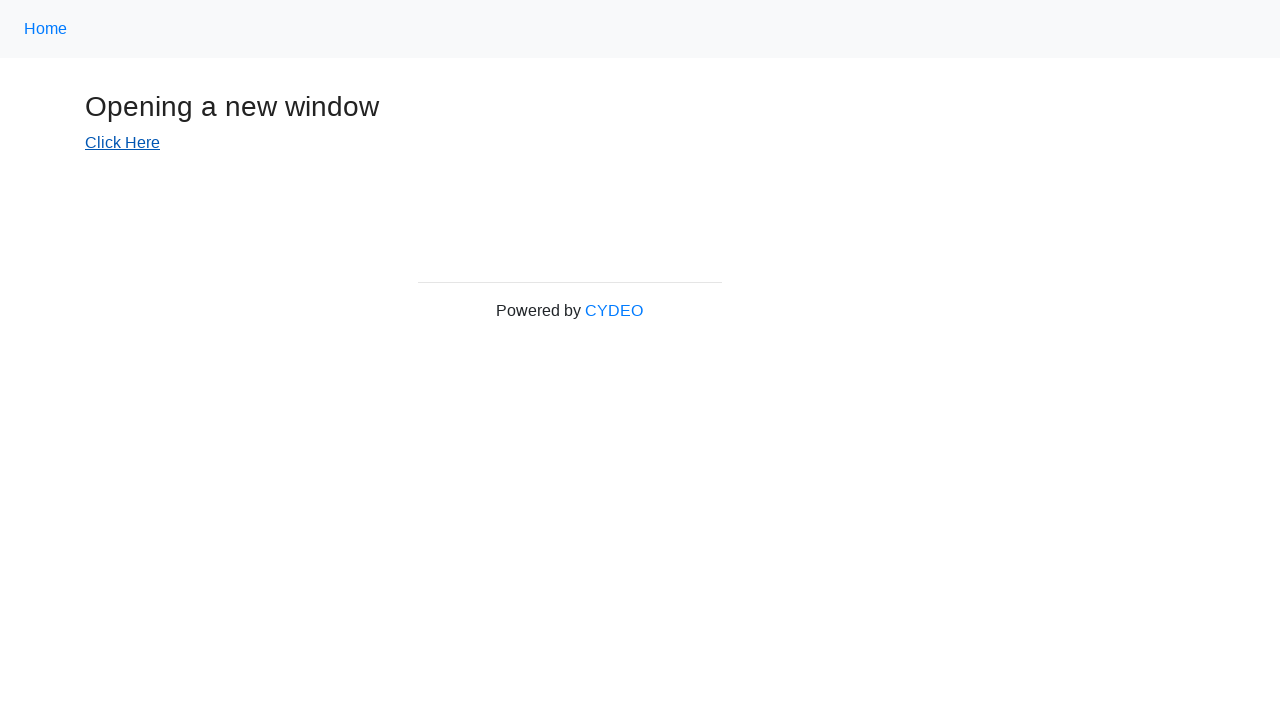

Switched to original page window
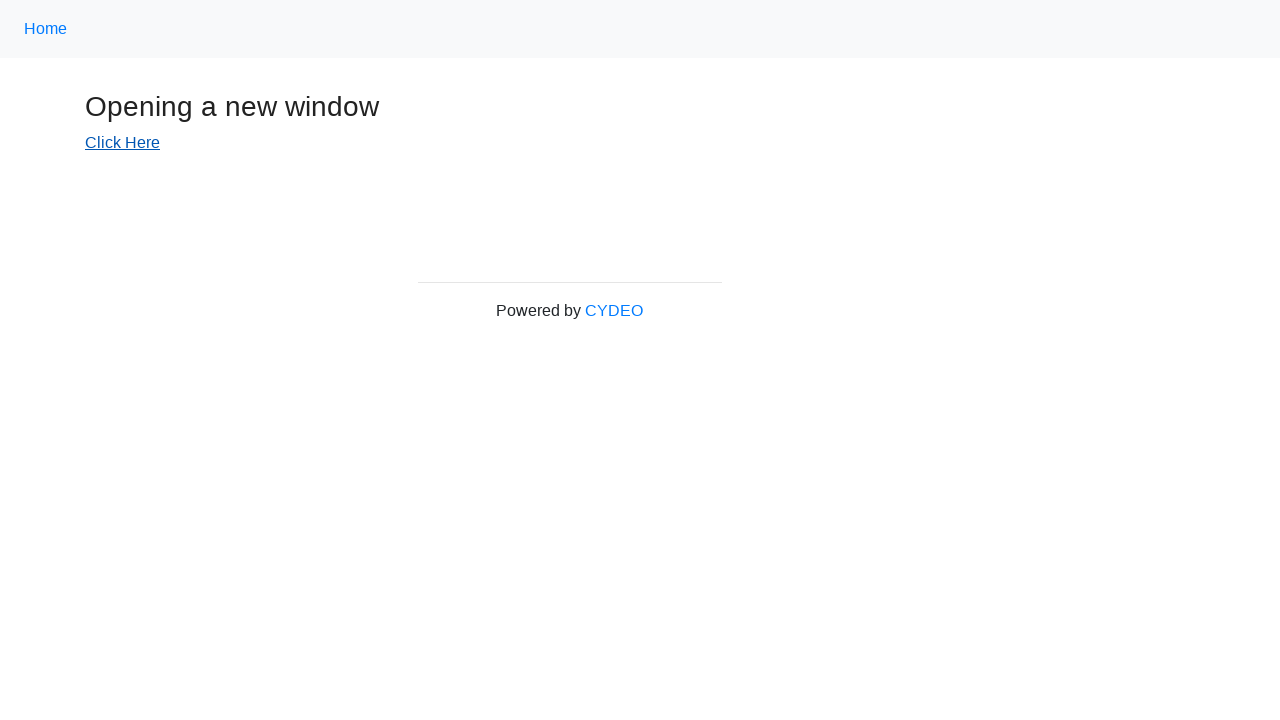

Switched to popup window
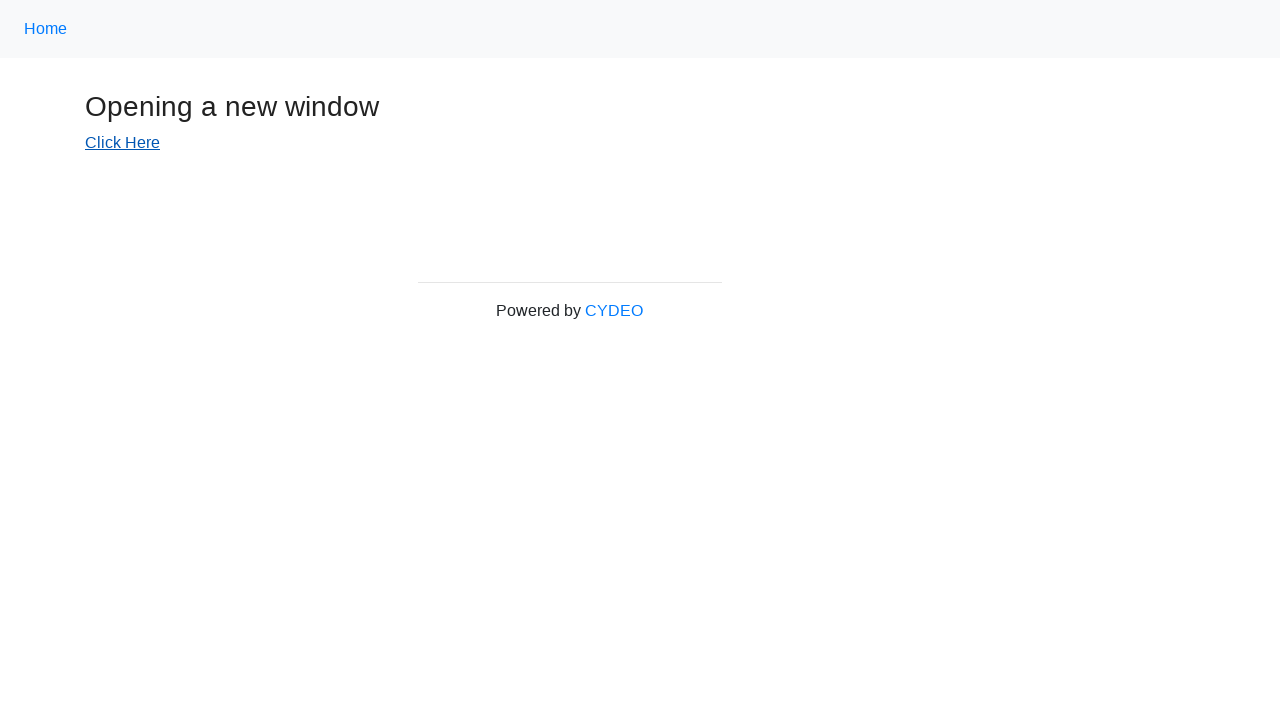

Switched back to original page window
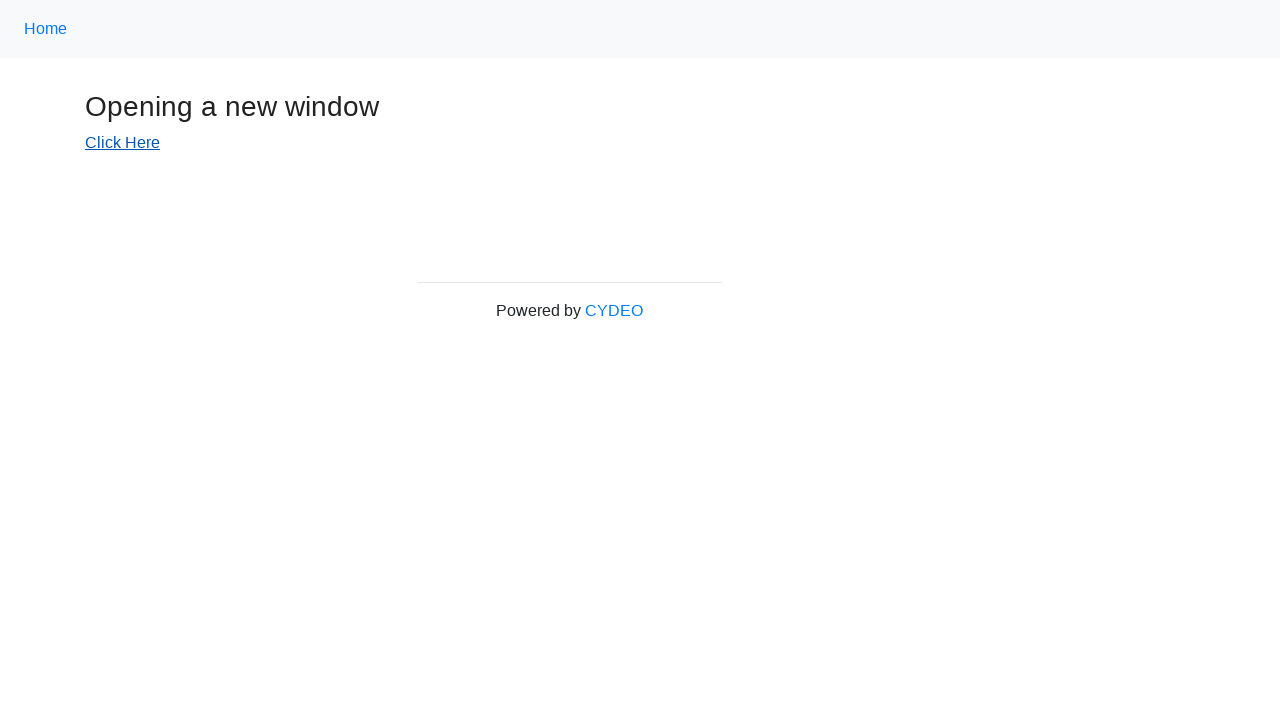

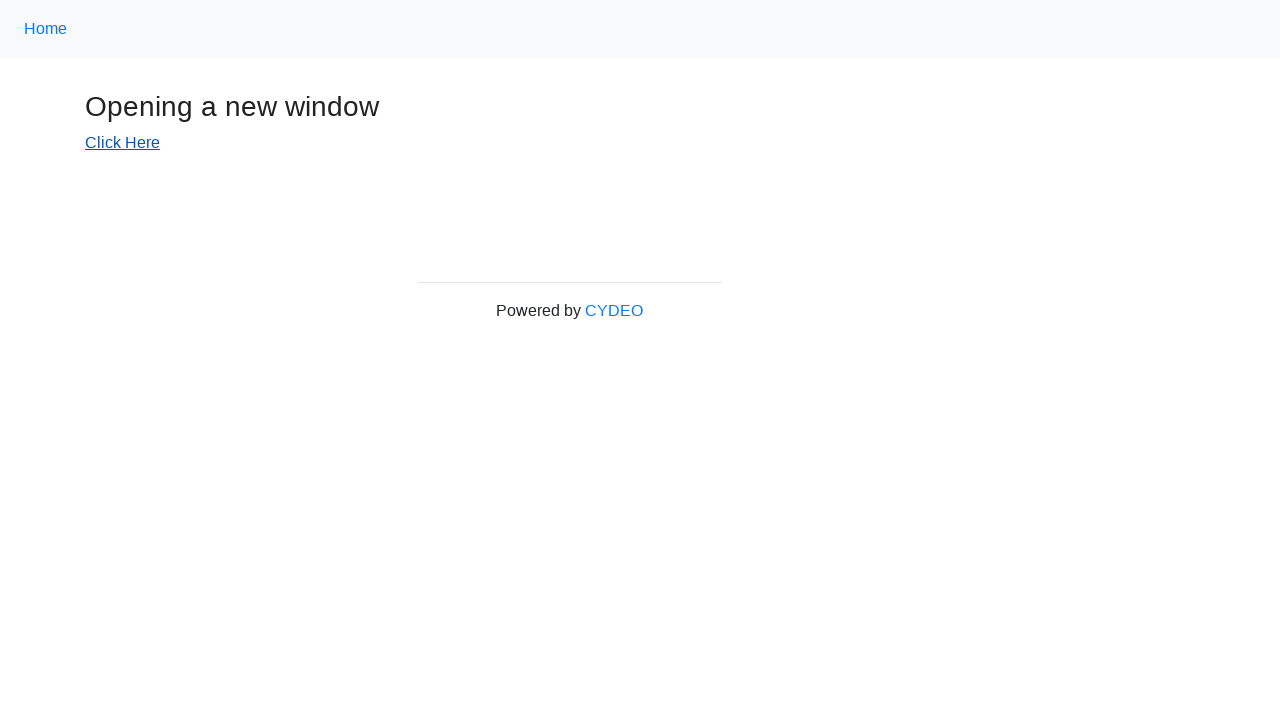